Tests dynamic controls by clicking Remove button to make an element disappear, then clicking Add button to make it reappear, verifying messages after each action

Starting URL: https://the-internet.herokuapp.com/dynamic_controls

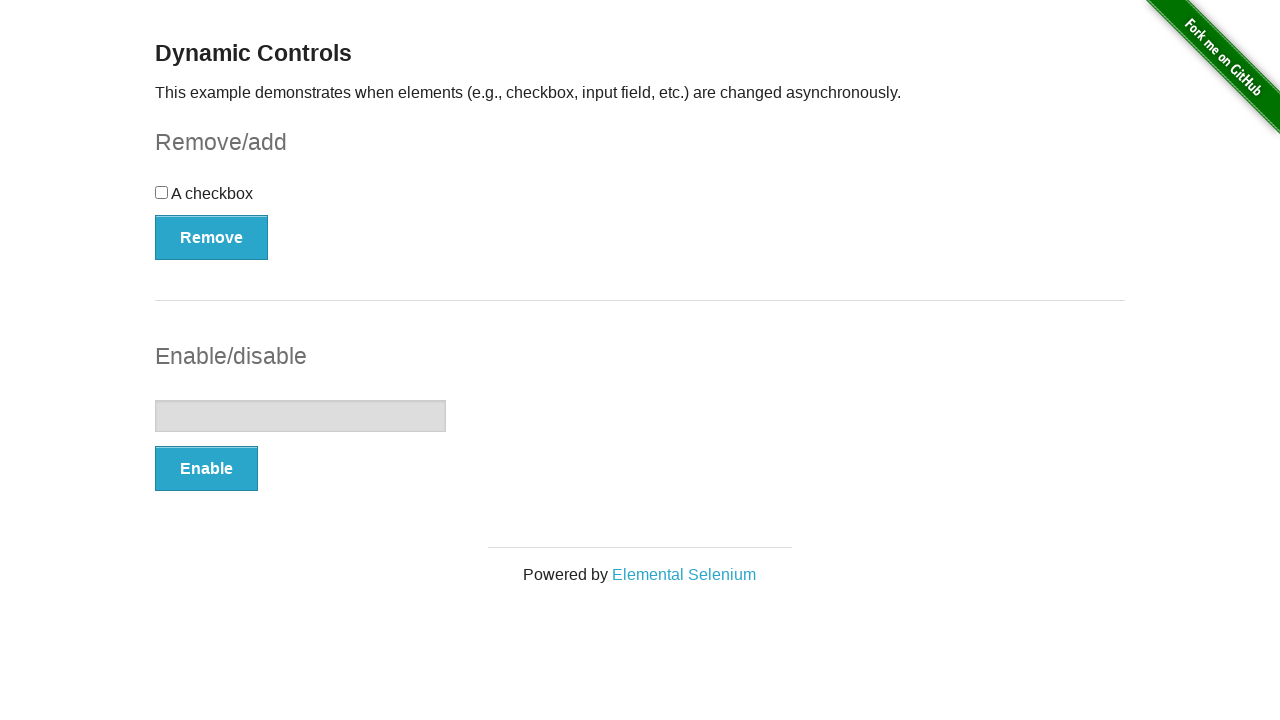

Clicked Remove button to make element disappear at (212, 237) on button:has-text('Remove')
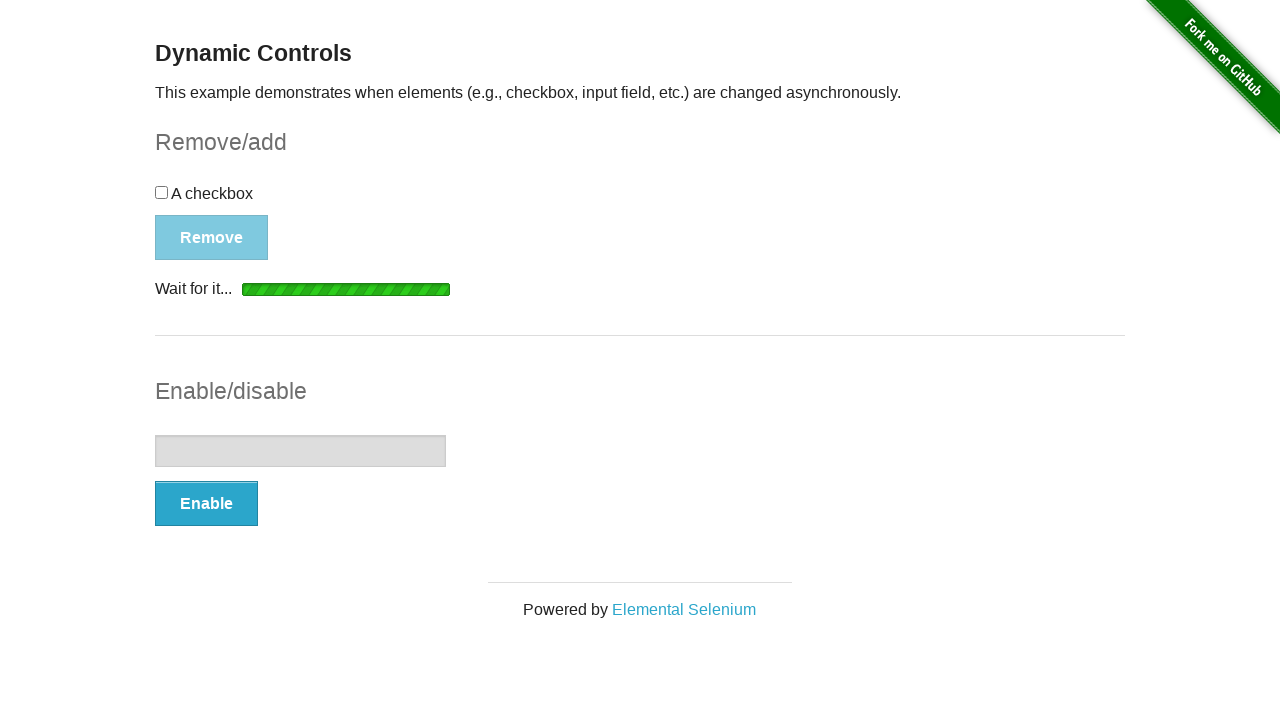

Verified 'It's gone!' message appeared after Remove action
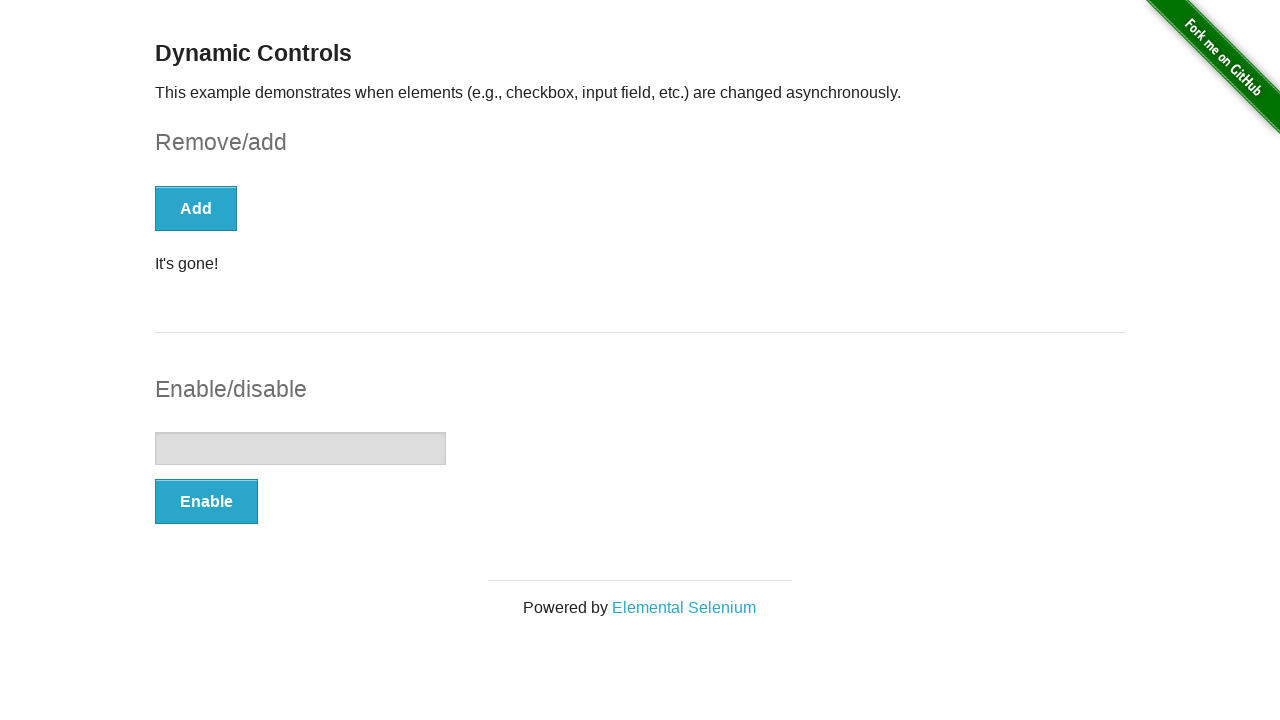

Clicked Add button to make element reappear at (196, 208) on button:has-text('Add')
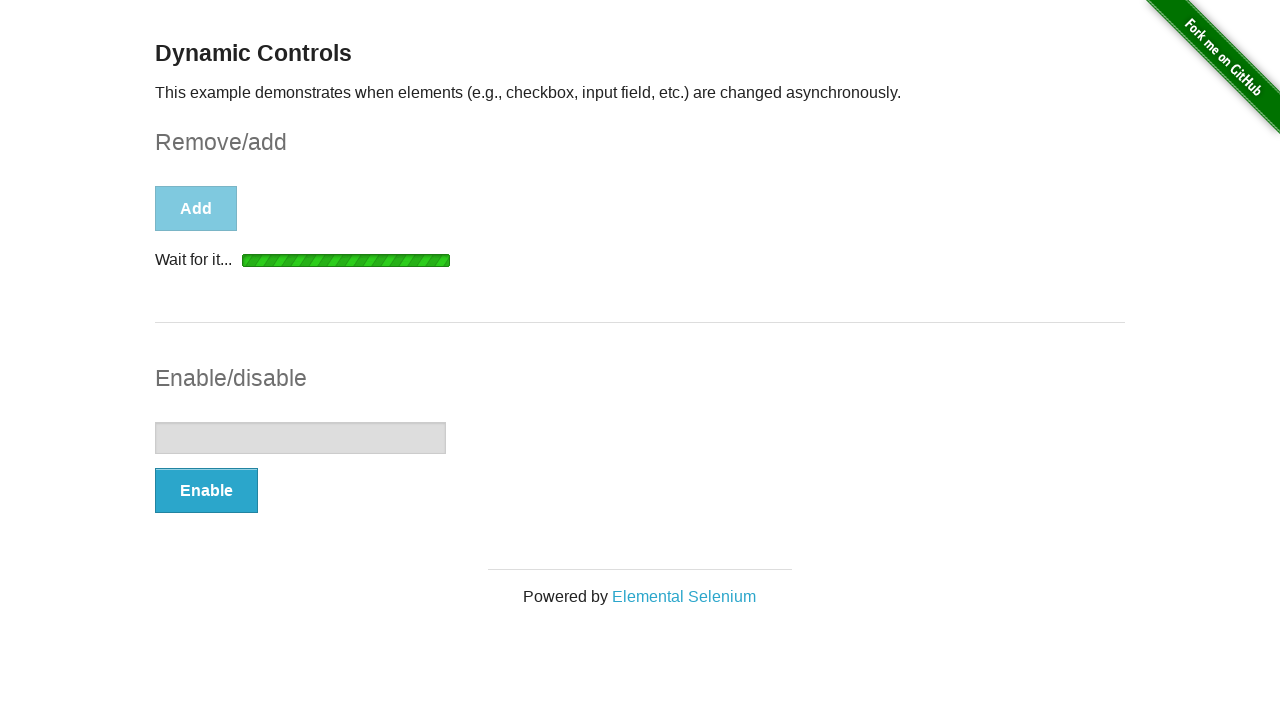

Verified 'It's back!' message appeared after Add action
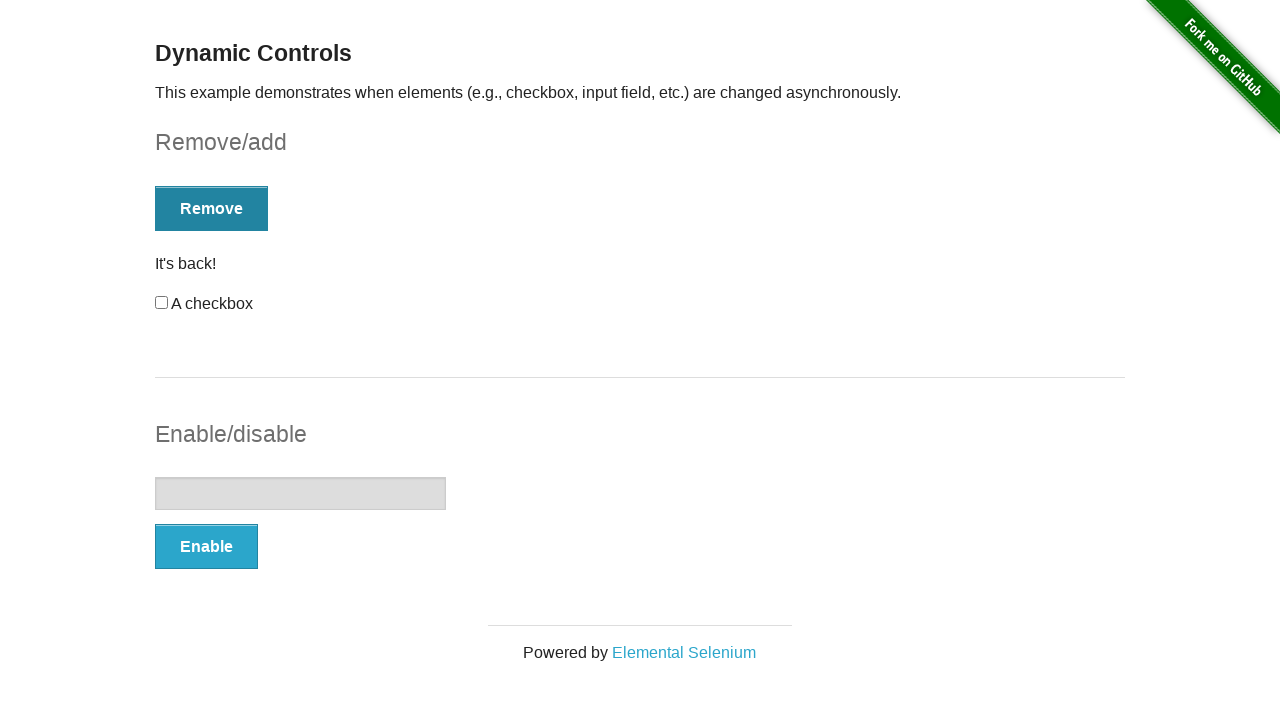

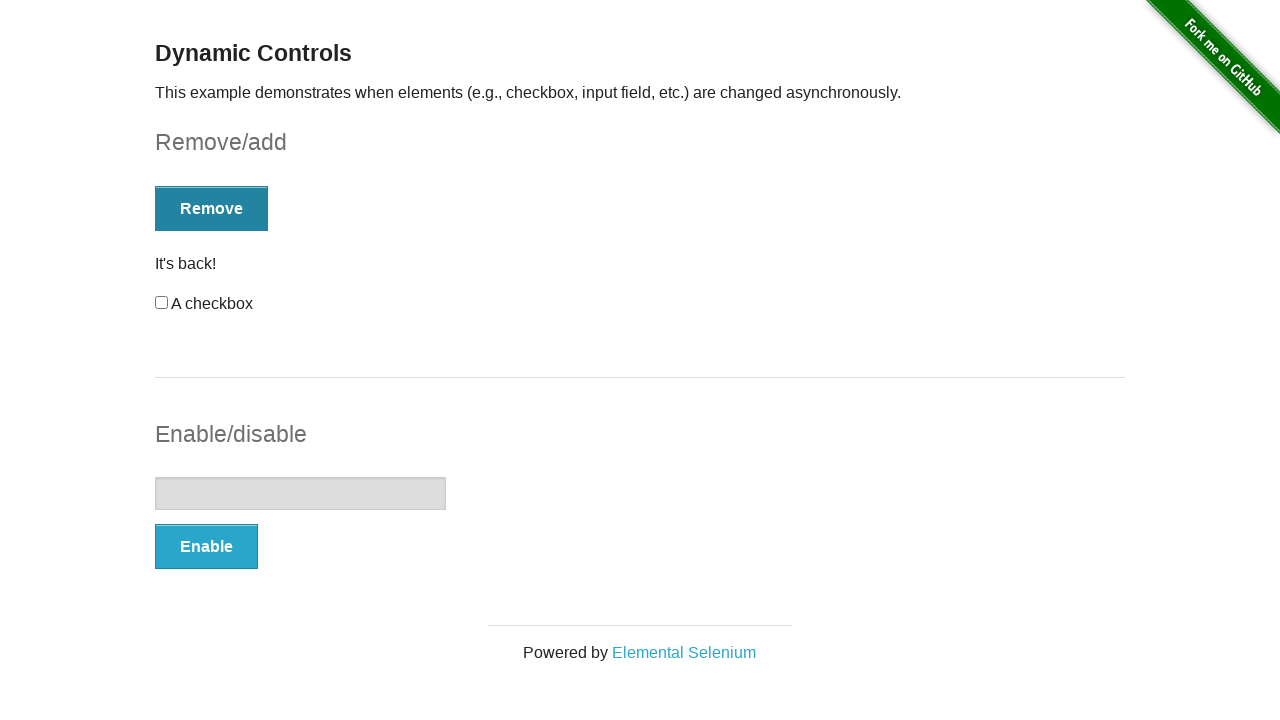